Navigates to Airtel's homepage and verifies that anchor link elements are present on the page

Starting URL: https://www.airtel.in/

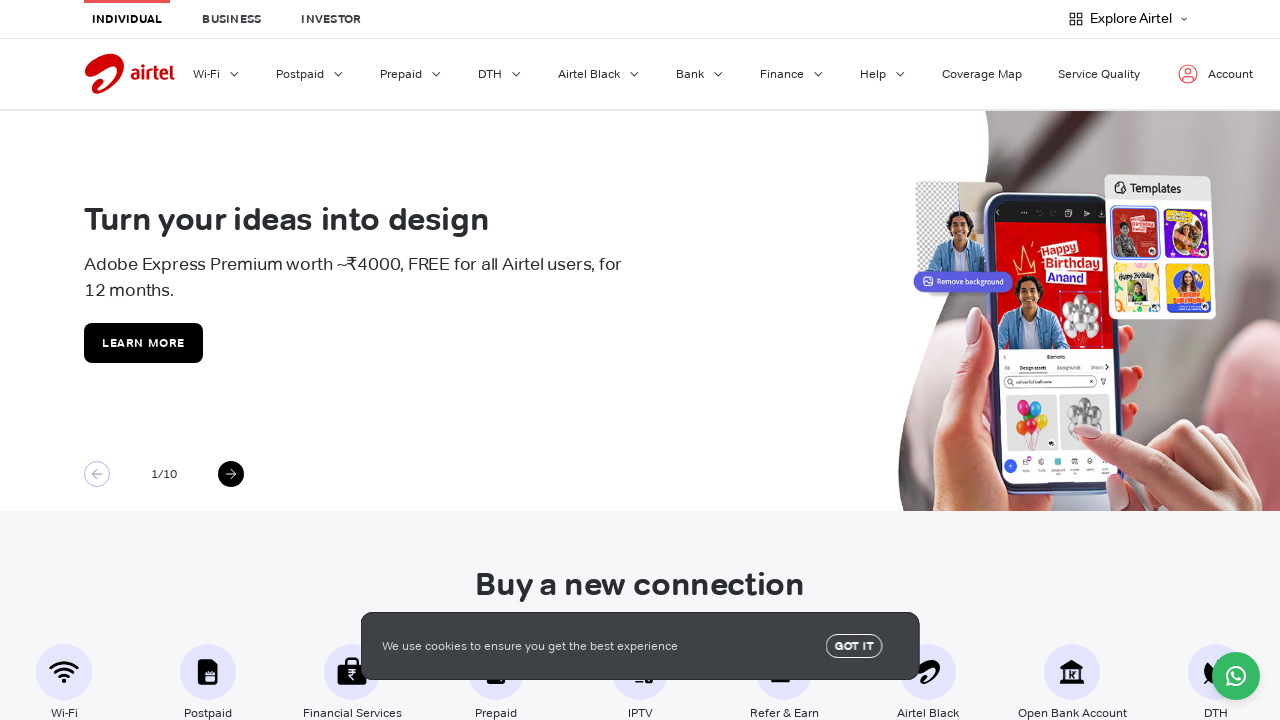

Navigated to Airtel homepage
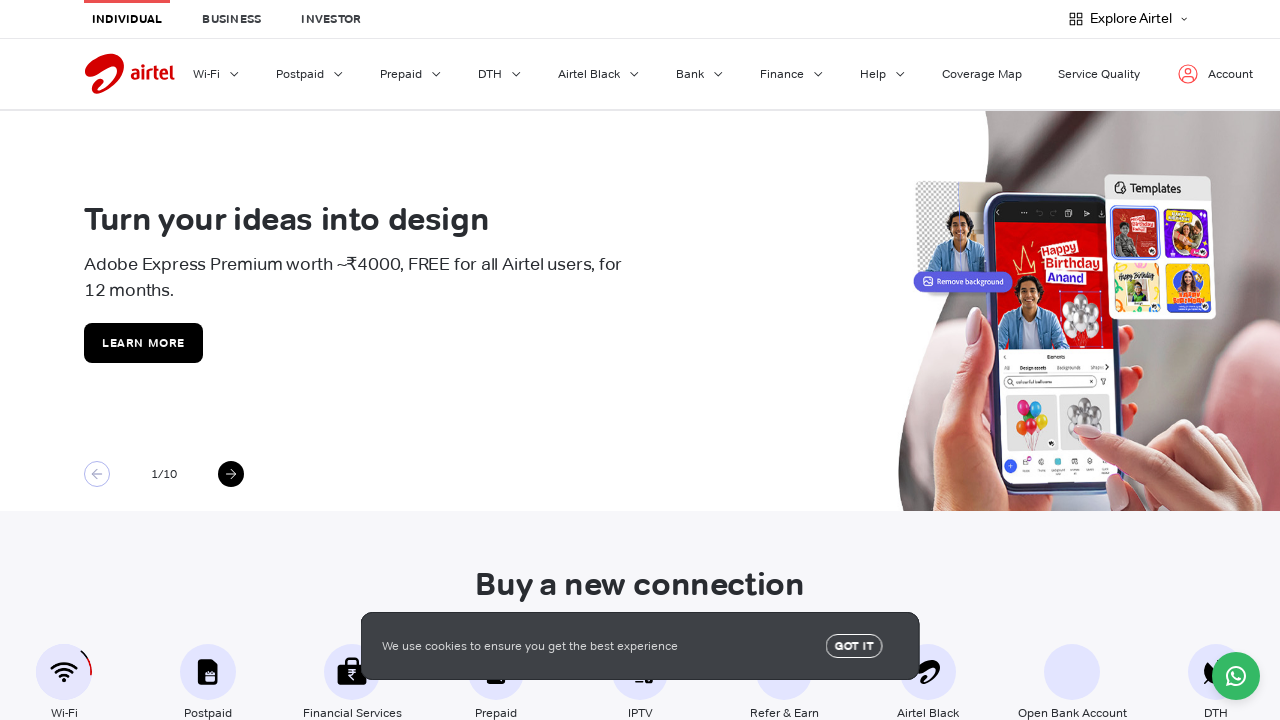

Waited for anchor elements to be present on the page
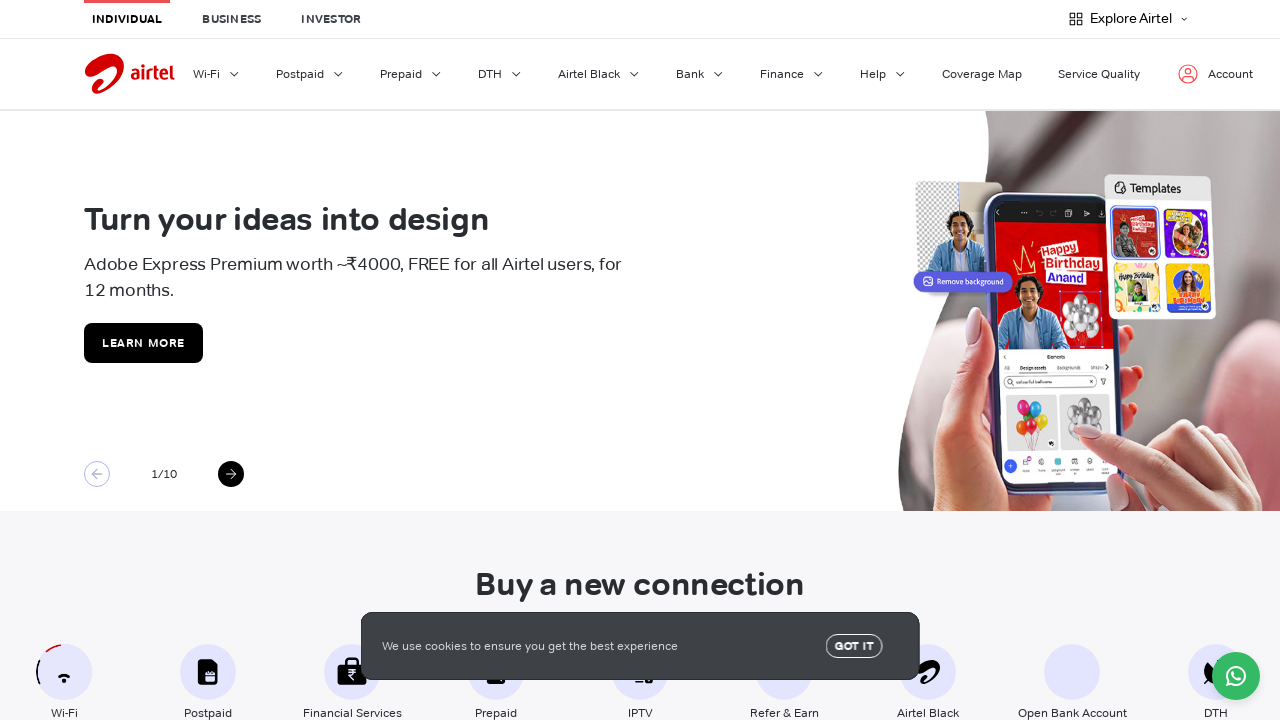

Located first anchor element
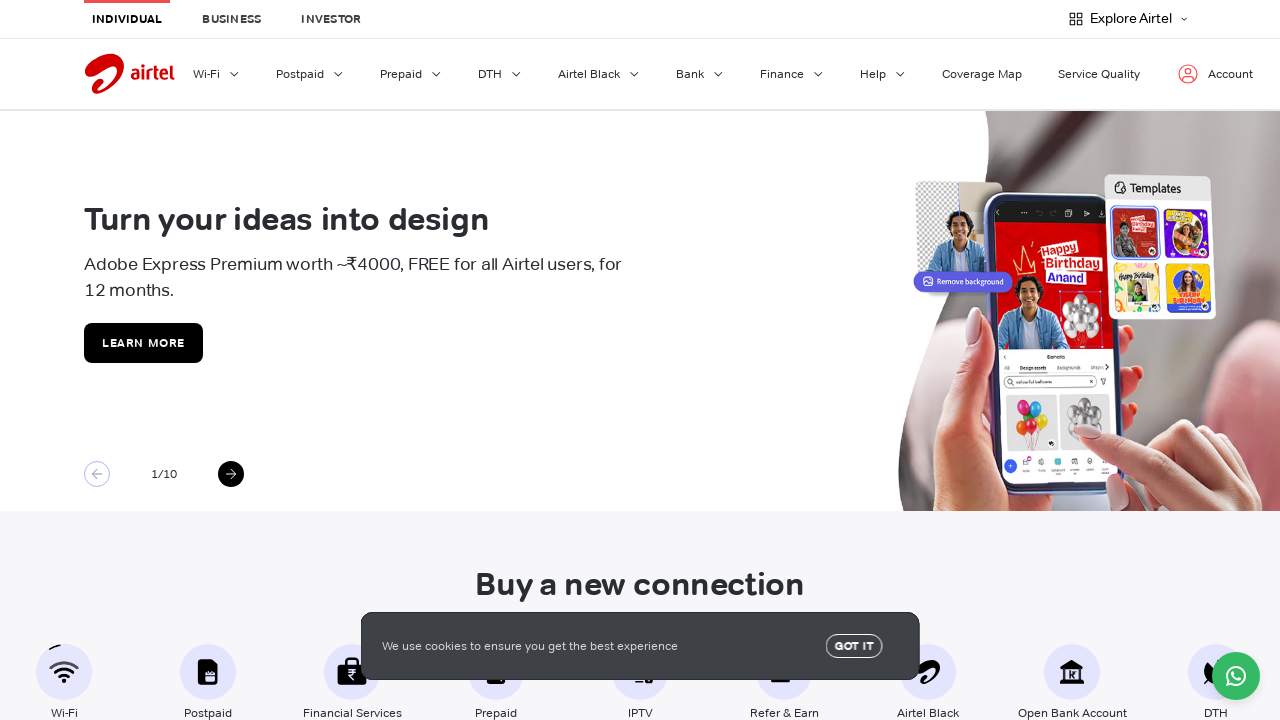

Verified first anchor element is attached to the DOM
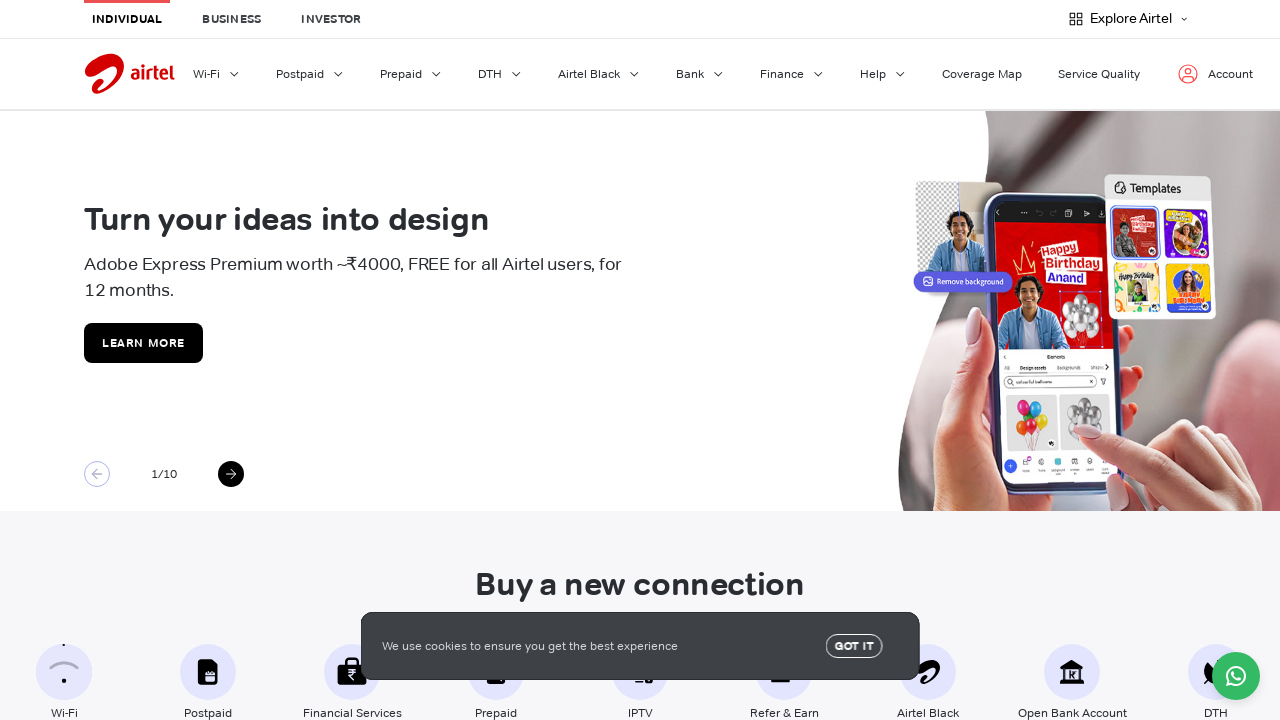

Located second anchor element
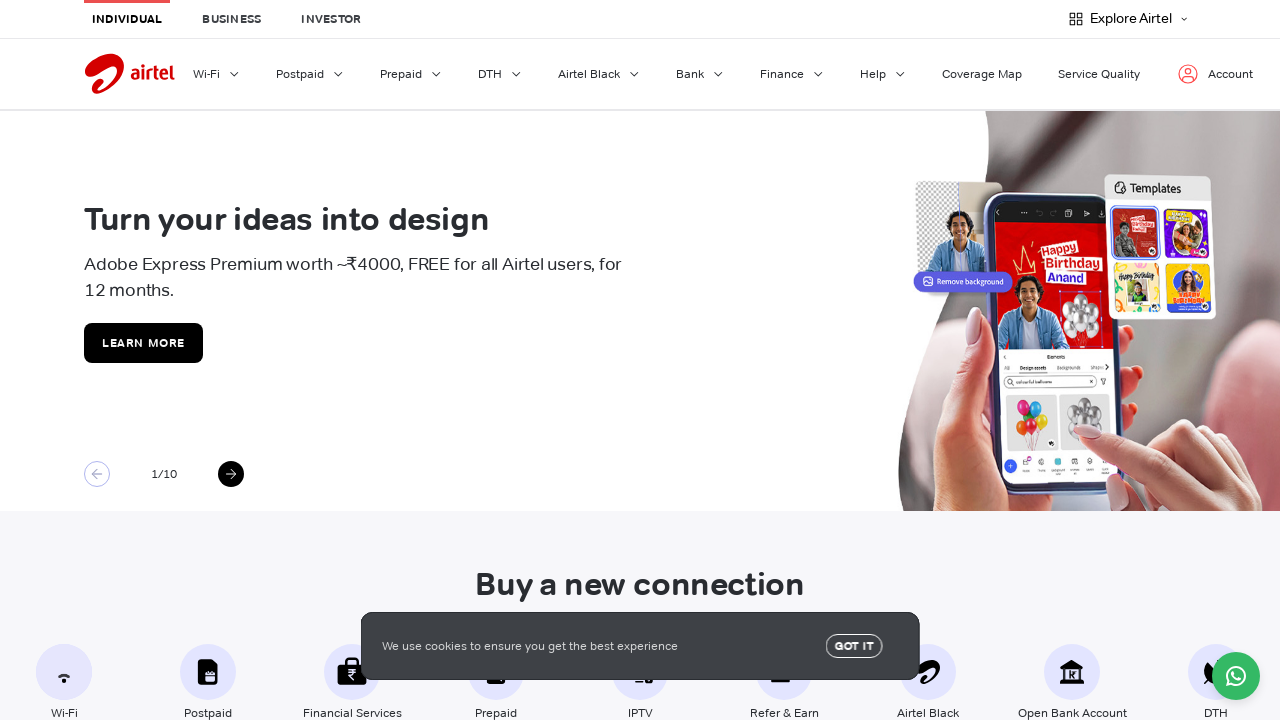

Verified second anchor element is attached to the DOM
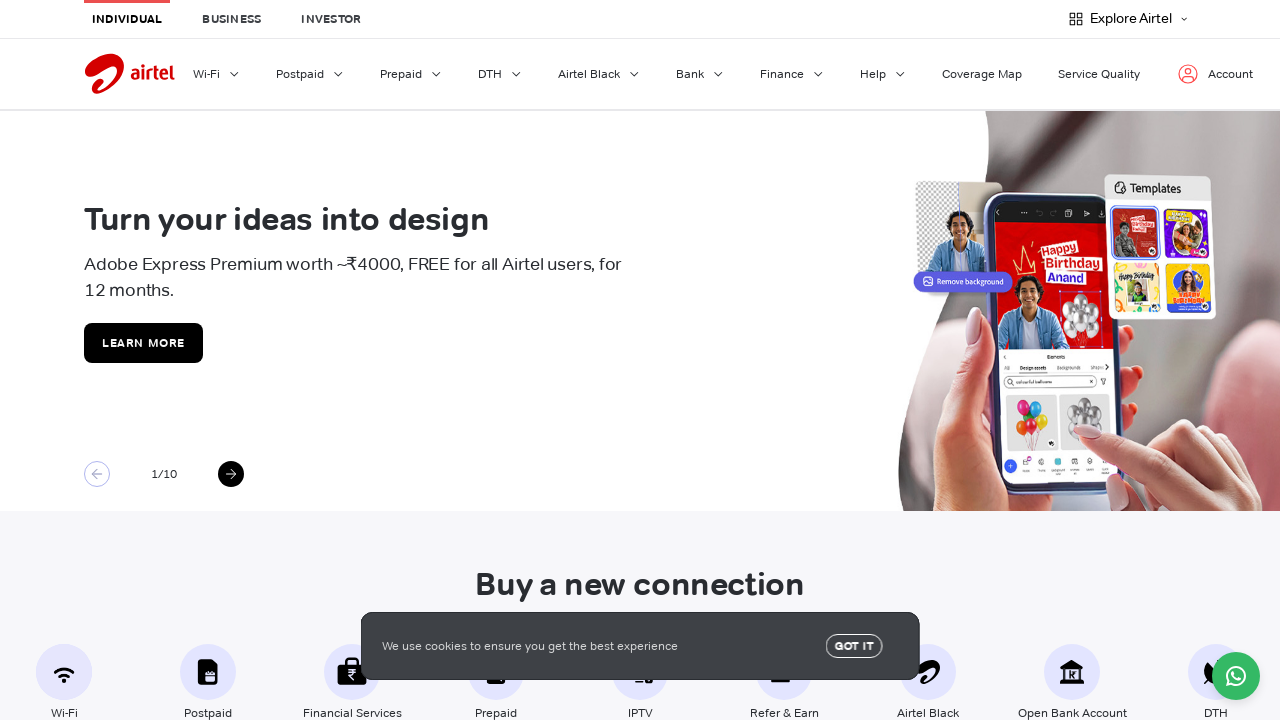

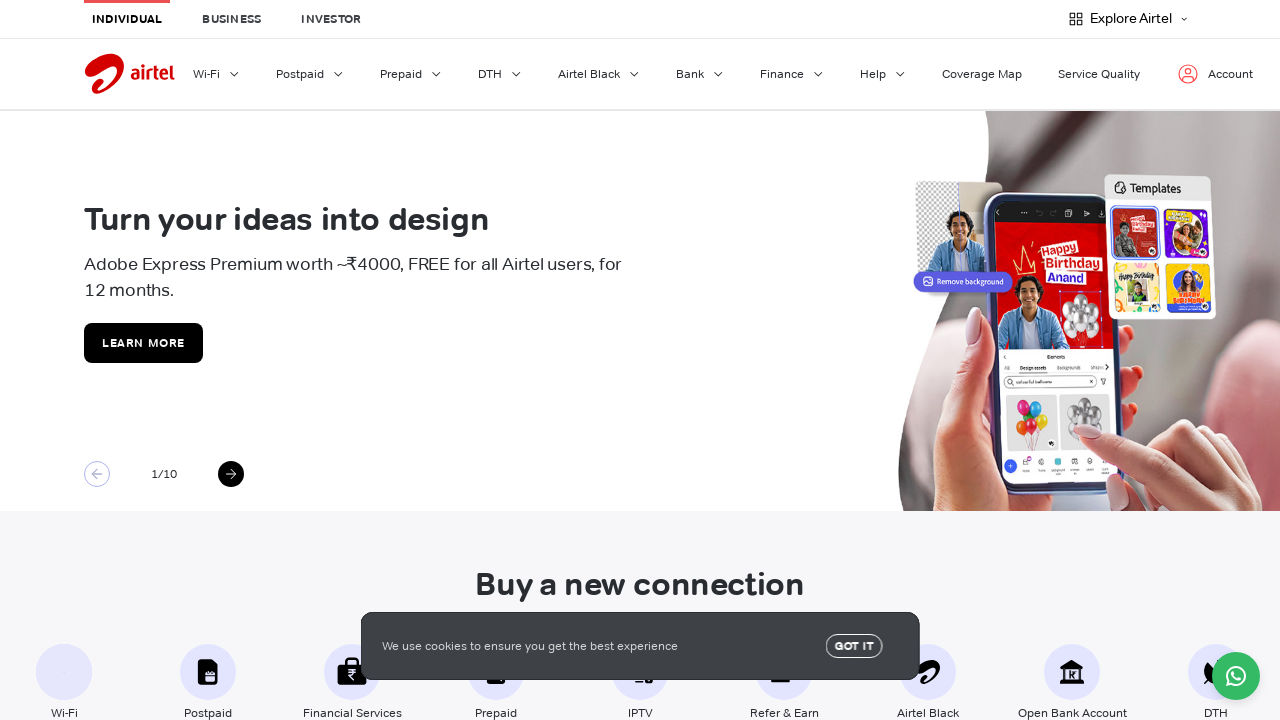